Tests that the social media (VK) link in the footer navigates to the correct destination.

Starting URL: https://catalog.onliner.by/videocard

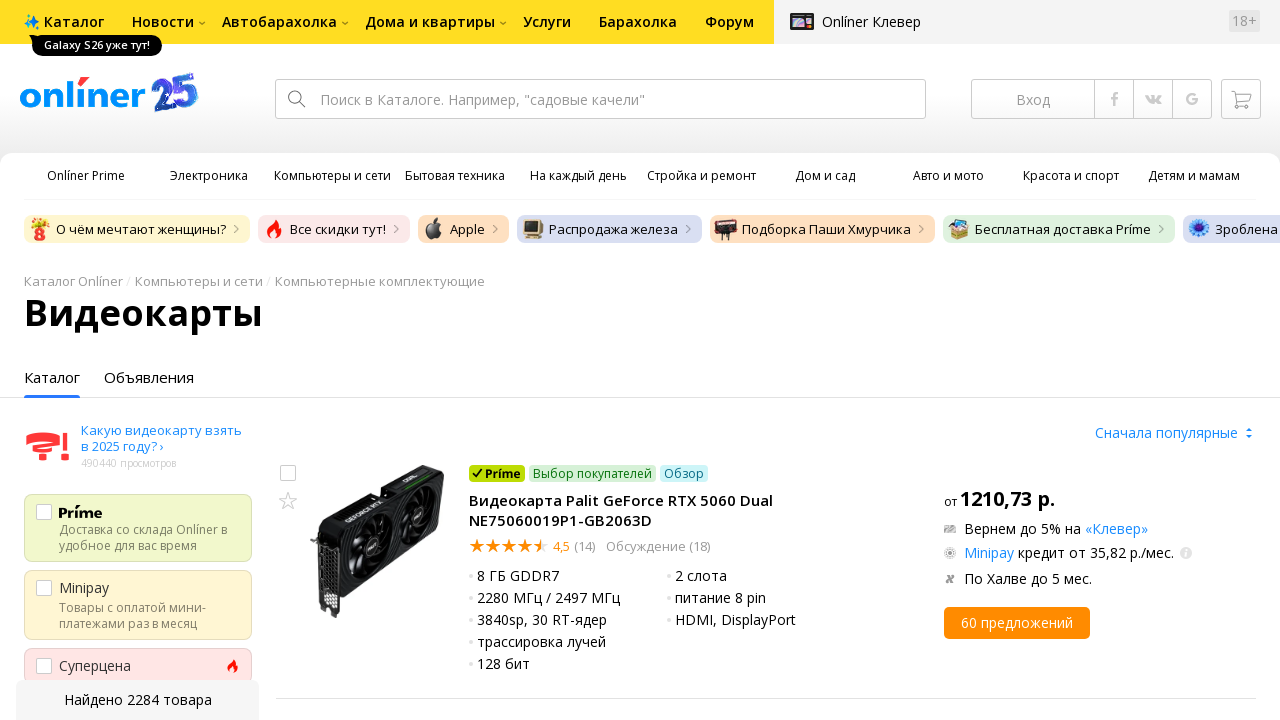

Waited for footer social link to load
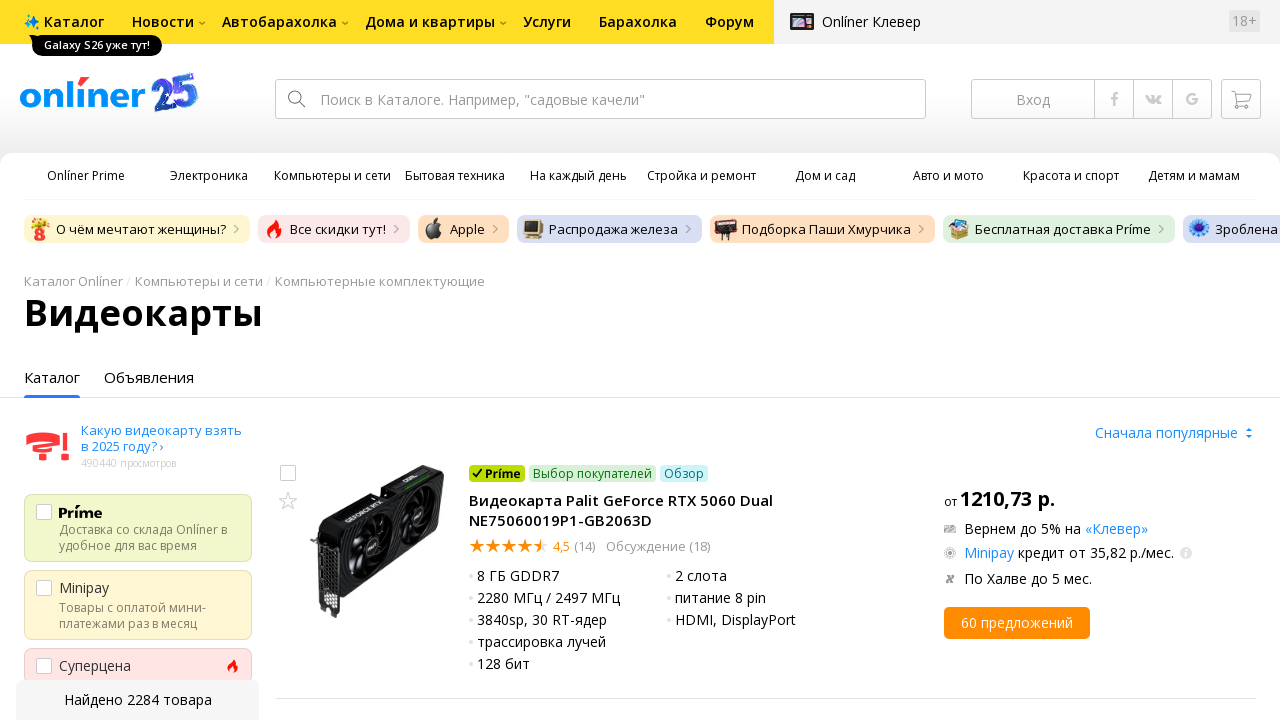

Located the first social link in footer
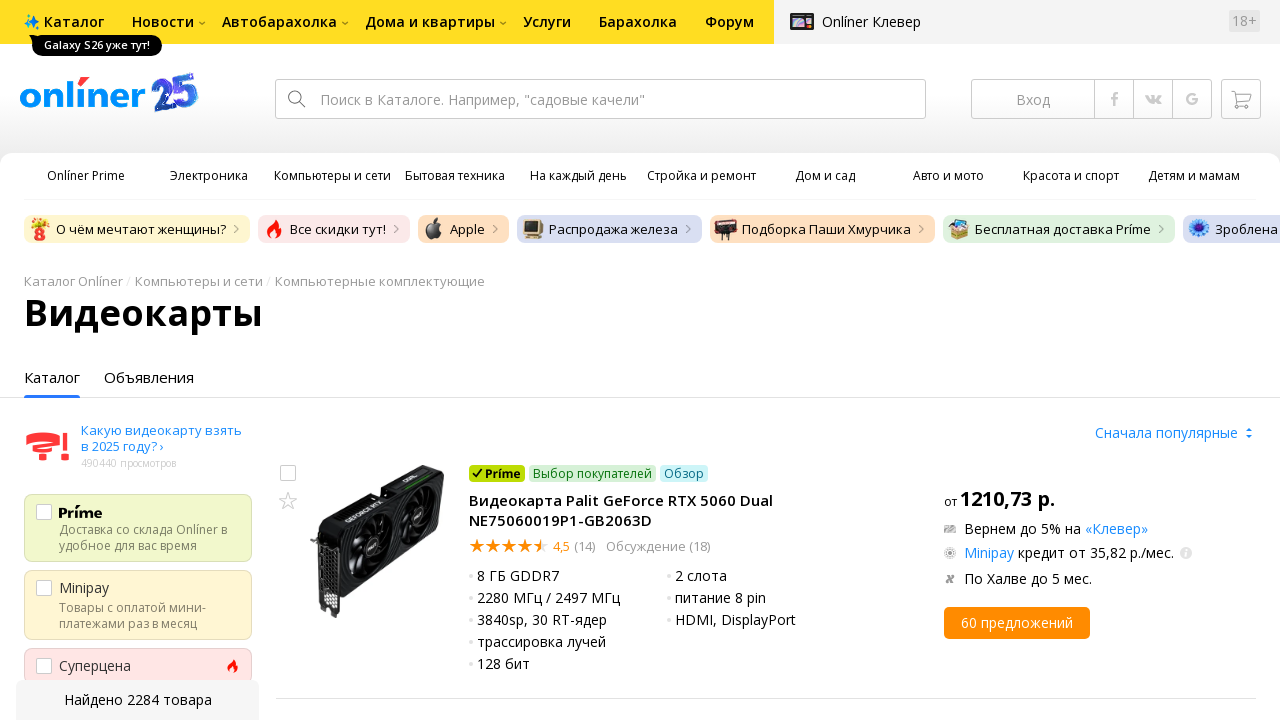

Retrieved social link href attribute: https://t.me/+RH9nPH0rIHI4Y2Uy
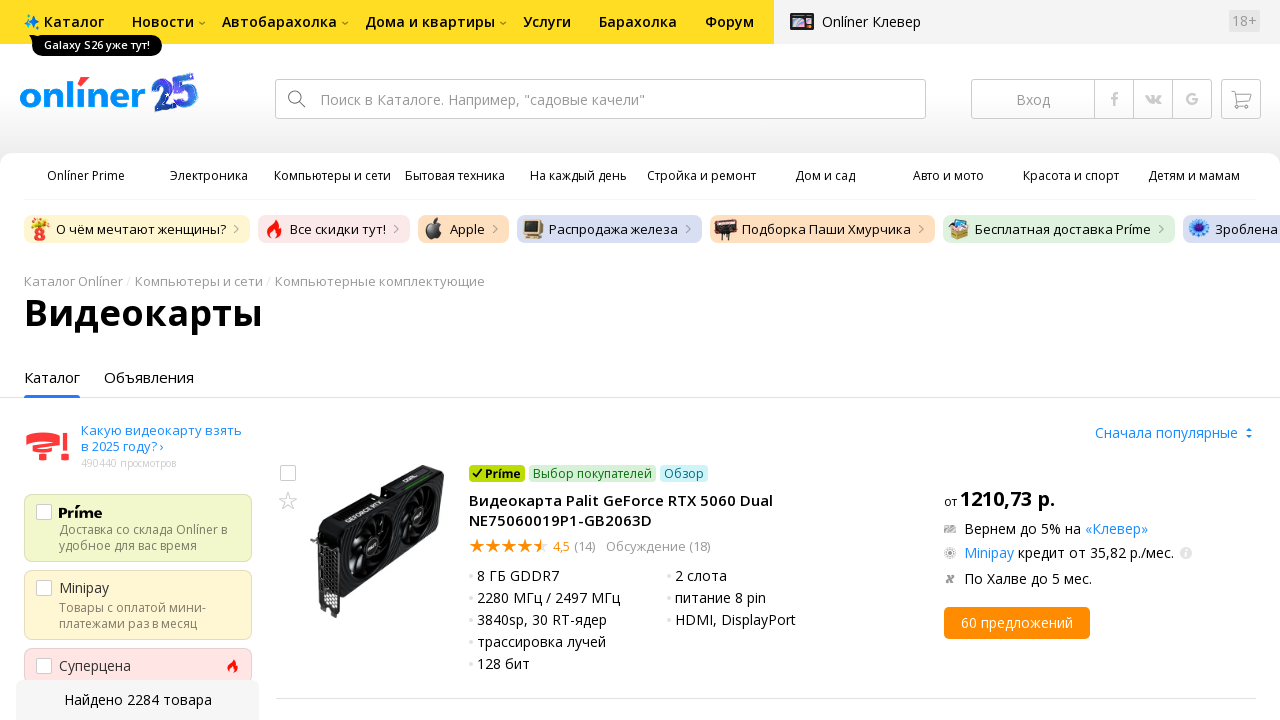

Clicked on the VK social link in footer at (33, 707) on div.footer-style__social > a >> nth=0
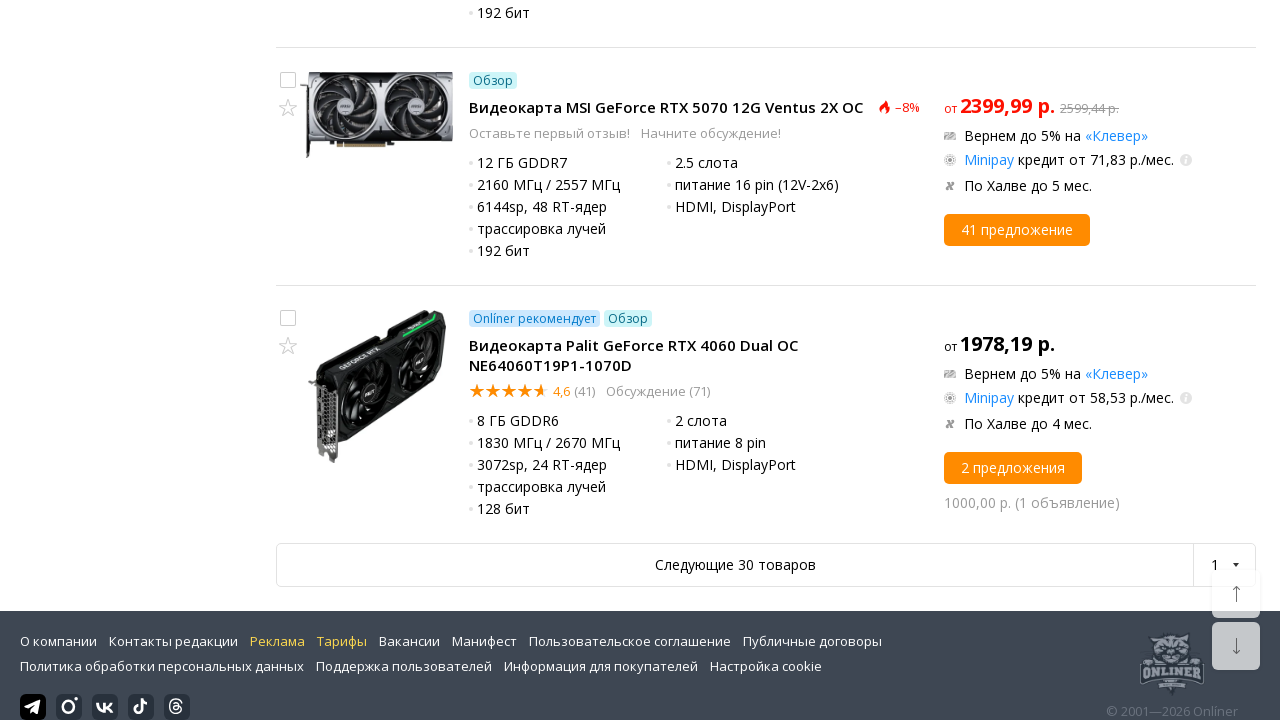

Waited for new page to load (domcontentloaded)
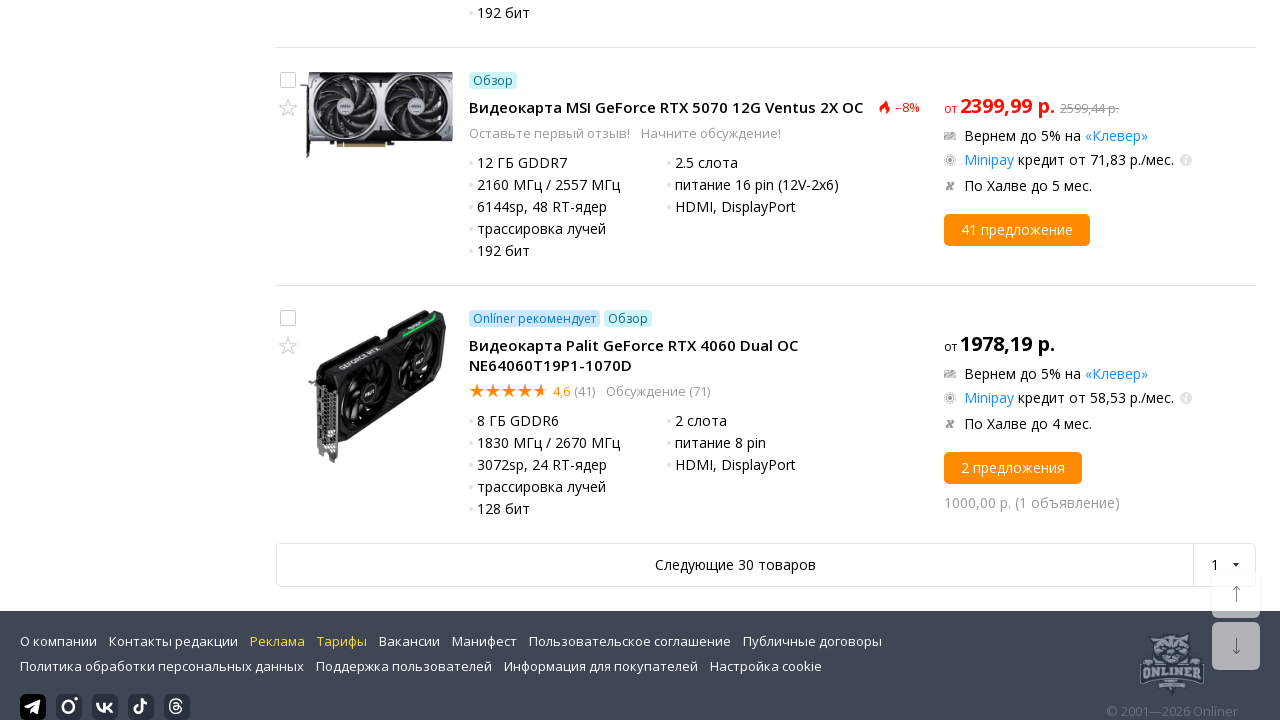

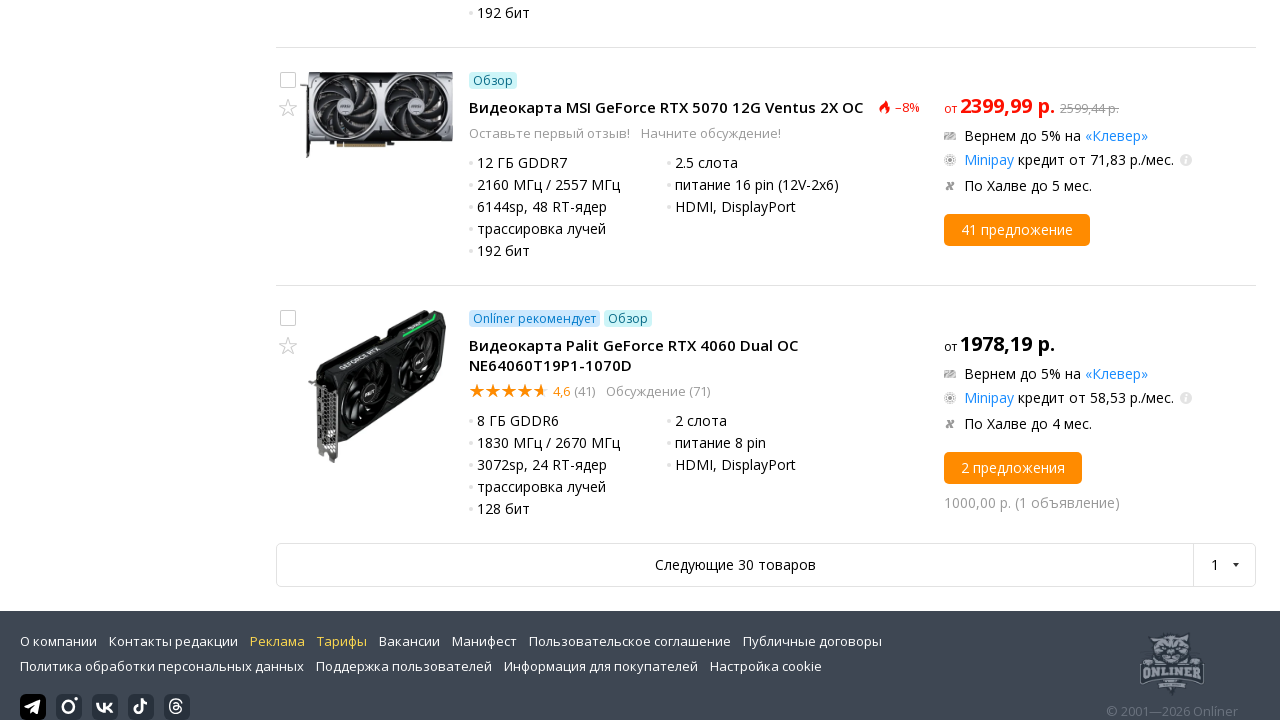